Tests drag and drop functionality by navigating through a multi-level menu to reach the drag and drop page, then dragging an element from source to target location

Starting URL: http://demo.automationtesting.in/Register.html

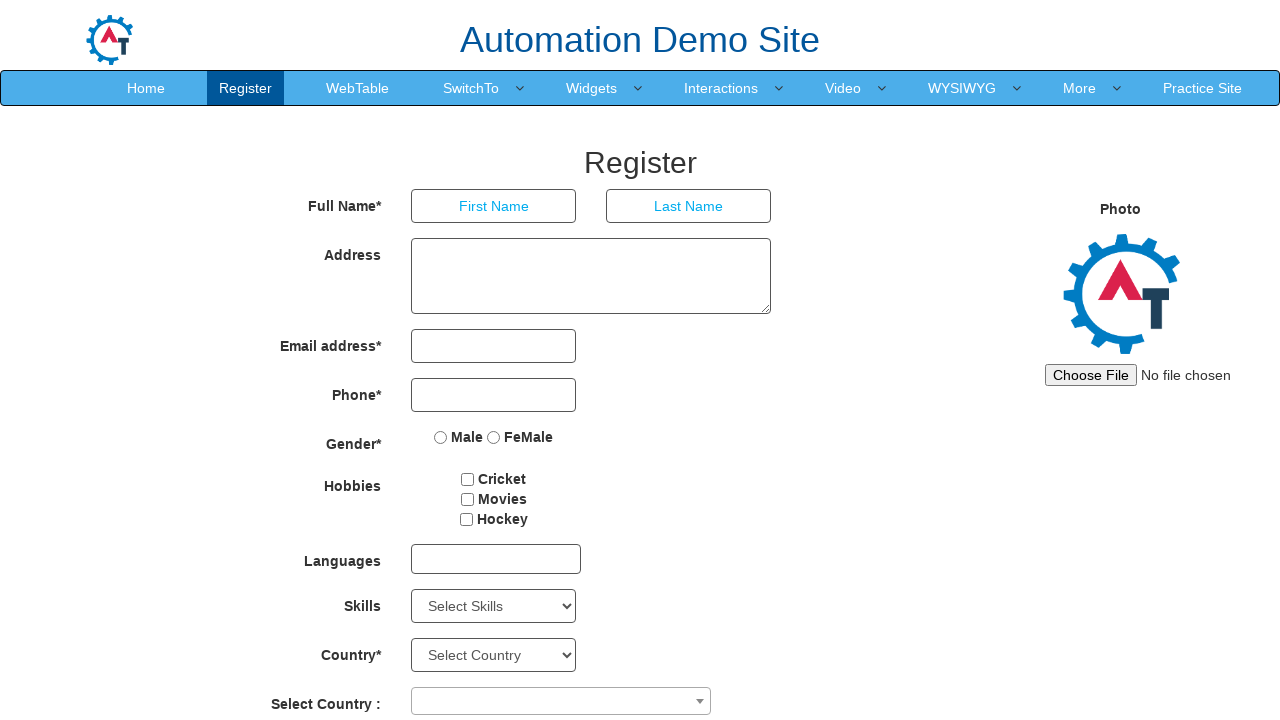

Hovered over Interactions menu at (721, 88) on xpath=//div[@class='navbar-collapse collapse navbar-right']//child::ul/li[6]//ch
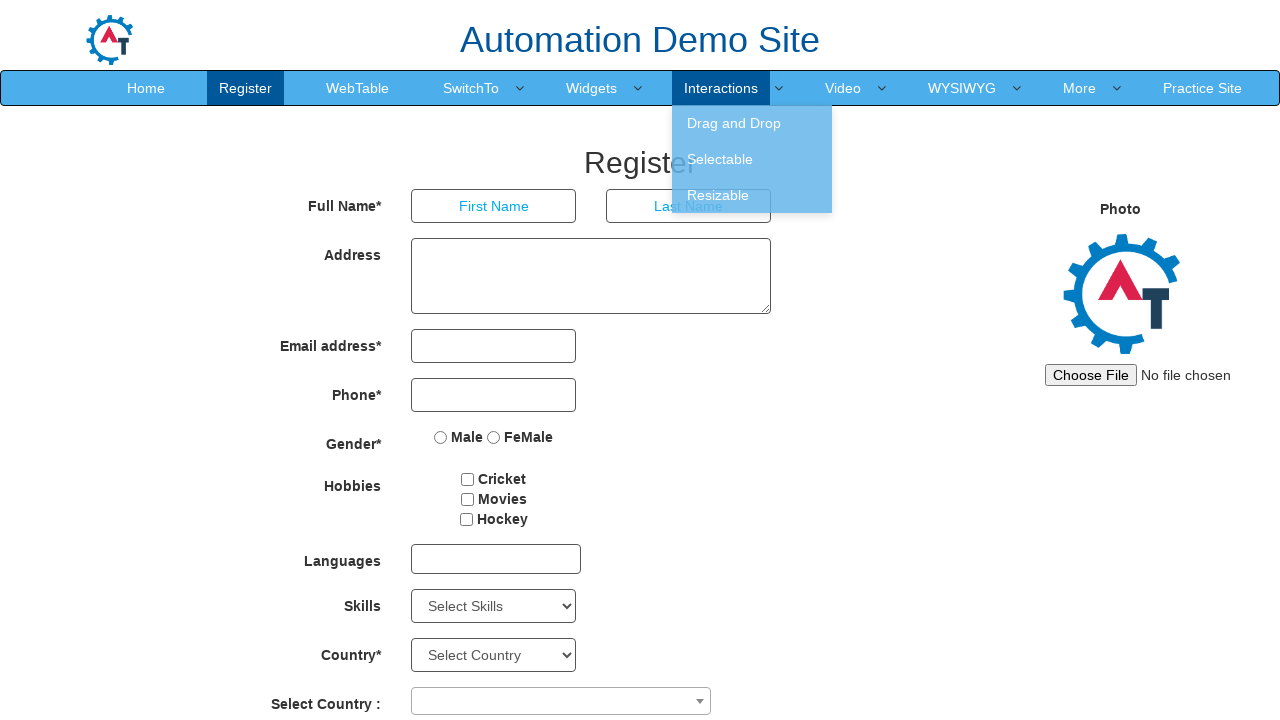

Hovered over Drag and Drop submenu at (752, 123) on xpath=//div[@class='navbar-collapse collapse navbar-right']//child::ul/li[6]//ch
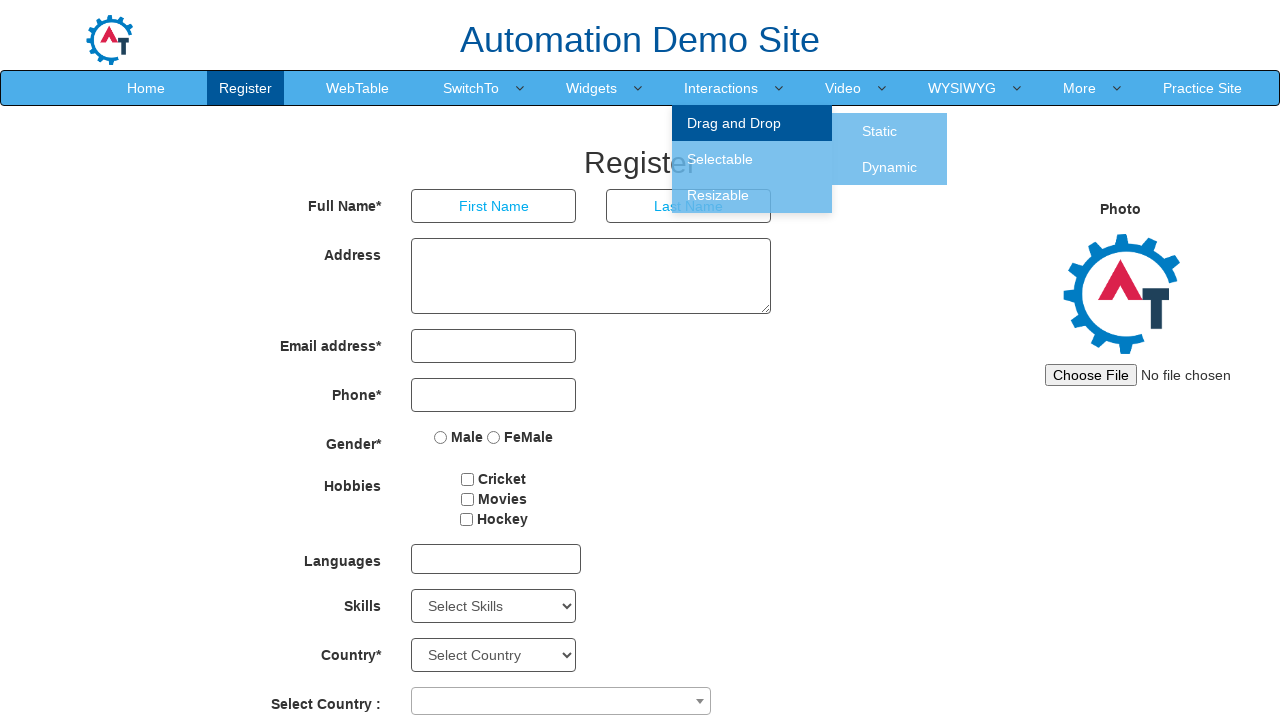

Clicked on Static option in the Drag and Drop submenu at (890, 131) on xpath=//div[@class='navbar-collapse collapse navbar-right']//child::ul/li[6]//ch
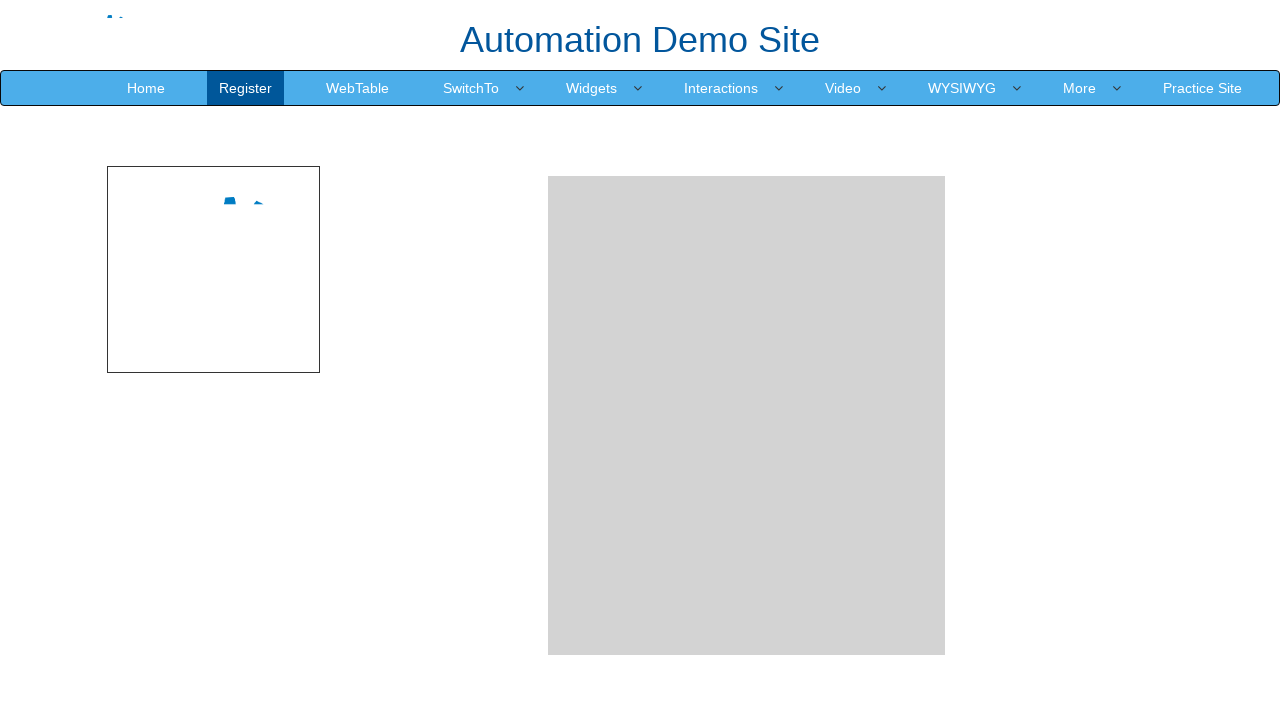

Drag and drop page loaded and network idle
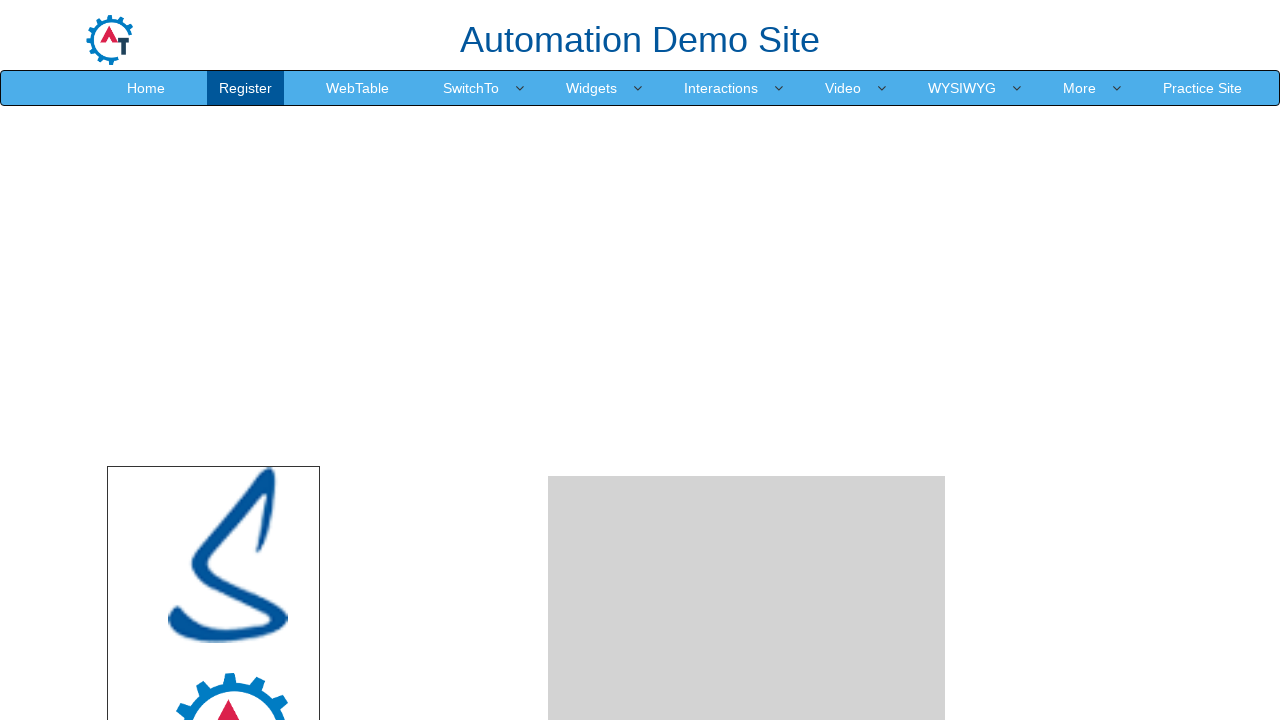

Dragged mongo image element to the drop target area at (747, 481)
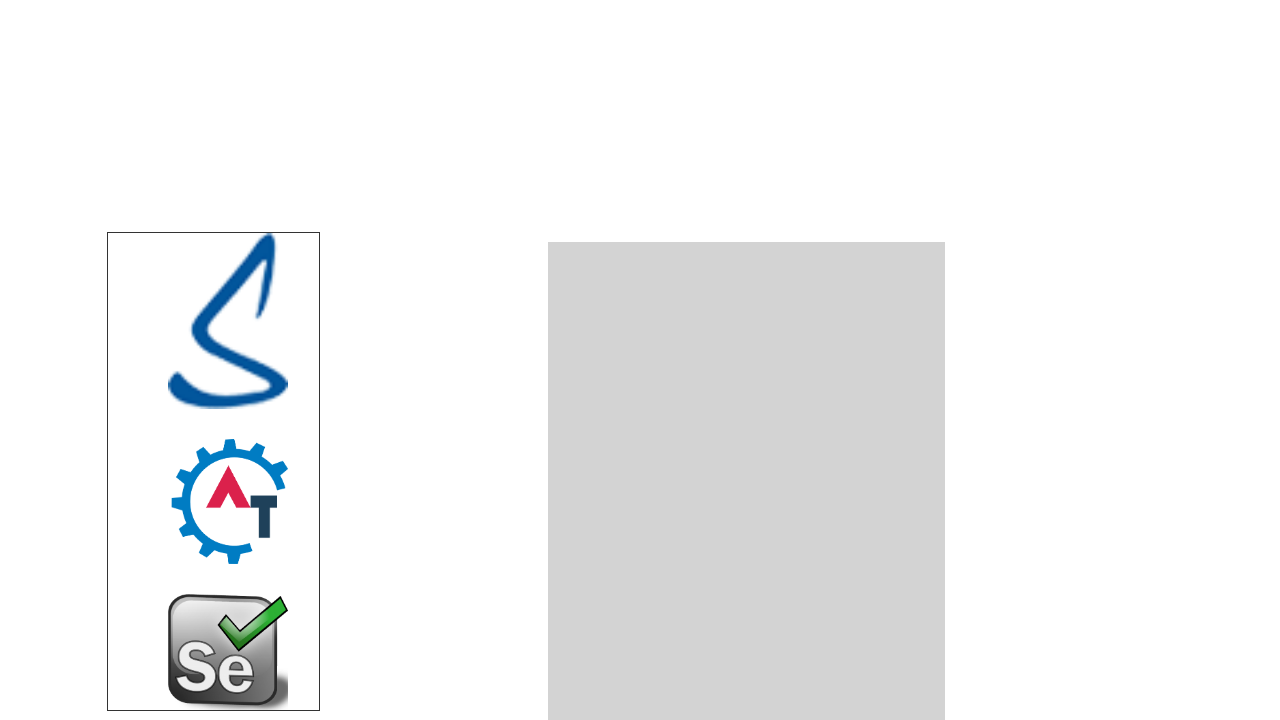

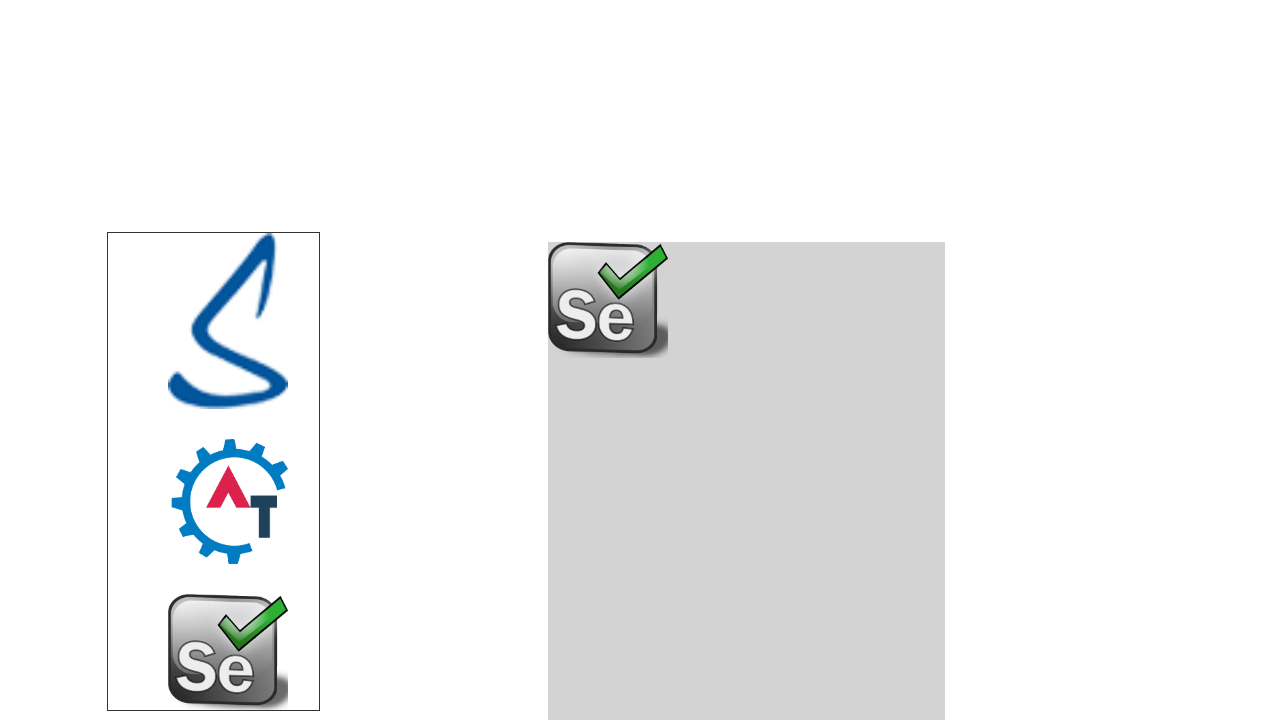